Navigates to CS Unplugged homepage and clicks on the Topics link, then verifies the page title contains "Topics"

Starting URL: https://csunplugged.org/en/

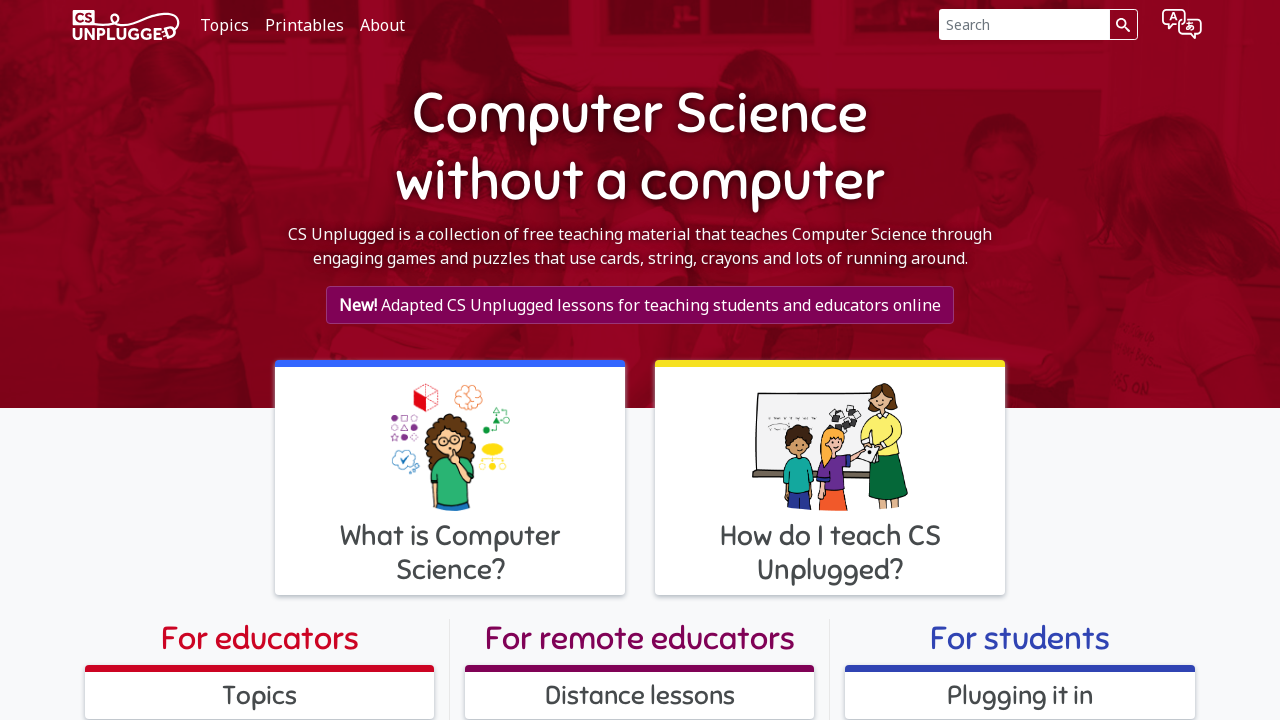

Navigated to CS Unplugged homepage
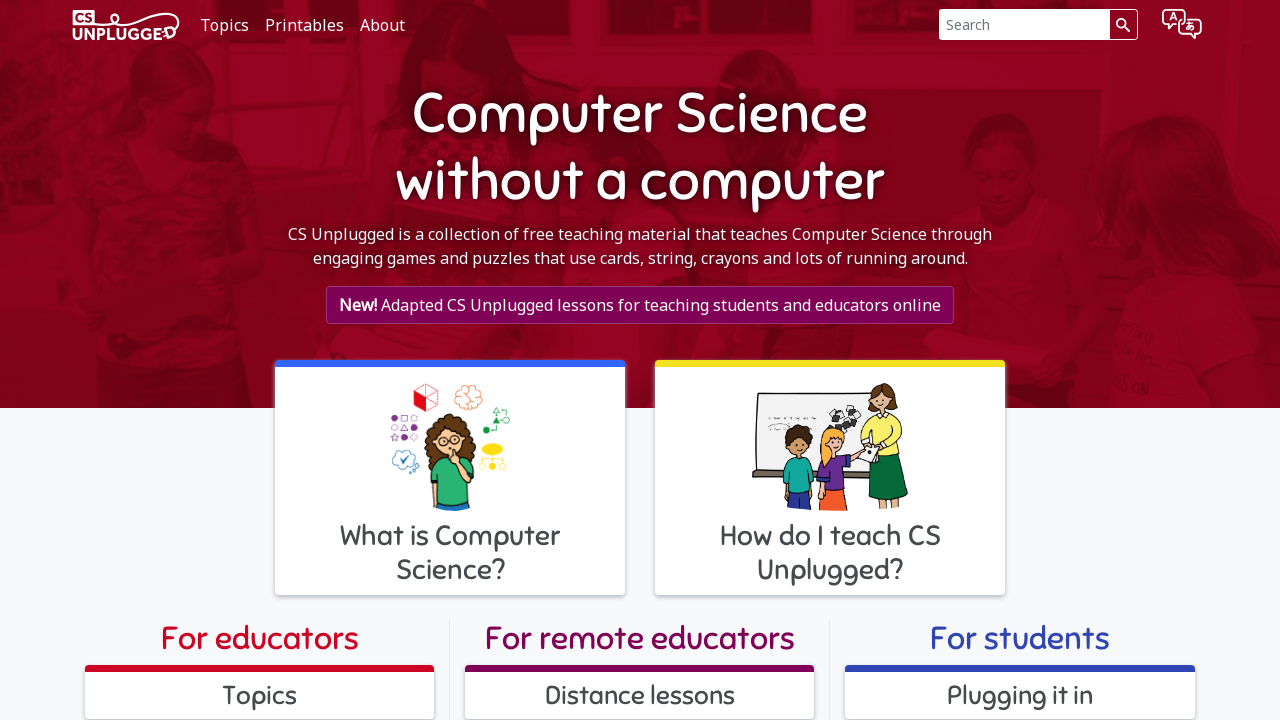

Clicked on the Topics link at (225, 24) on text=Topics
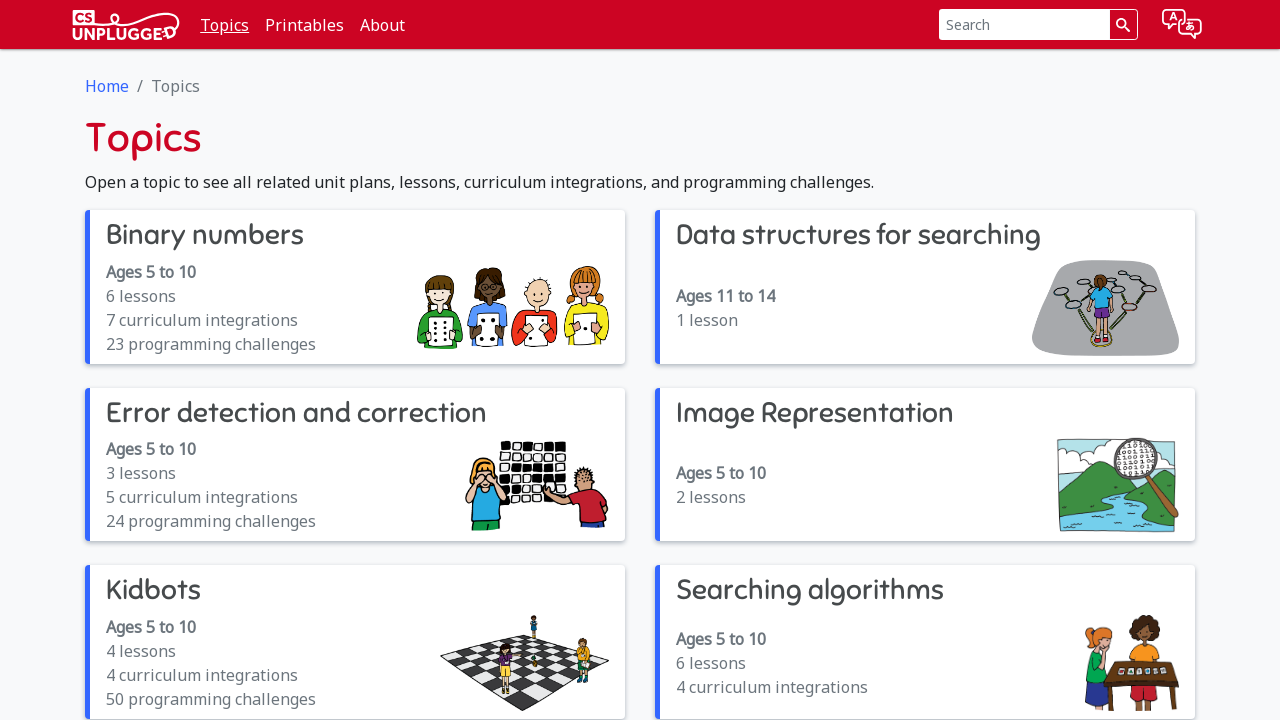

Waited for page to load
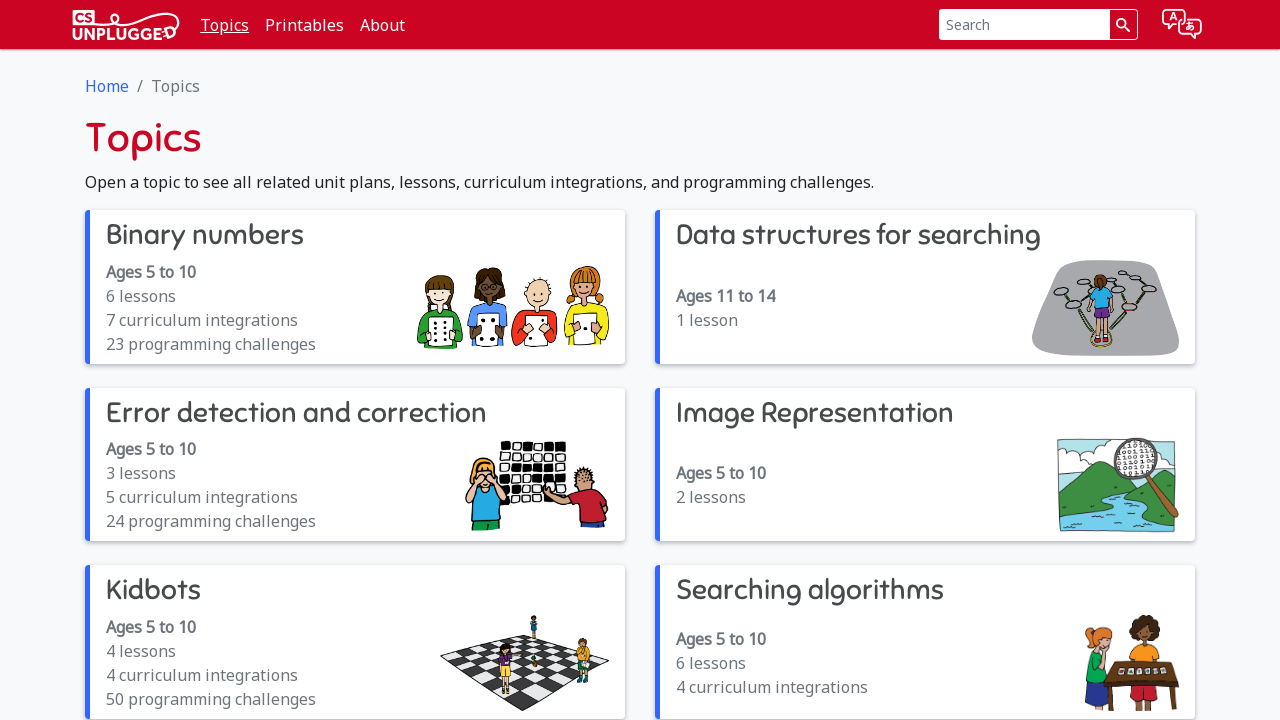

Verified page title contains 'Topics'
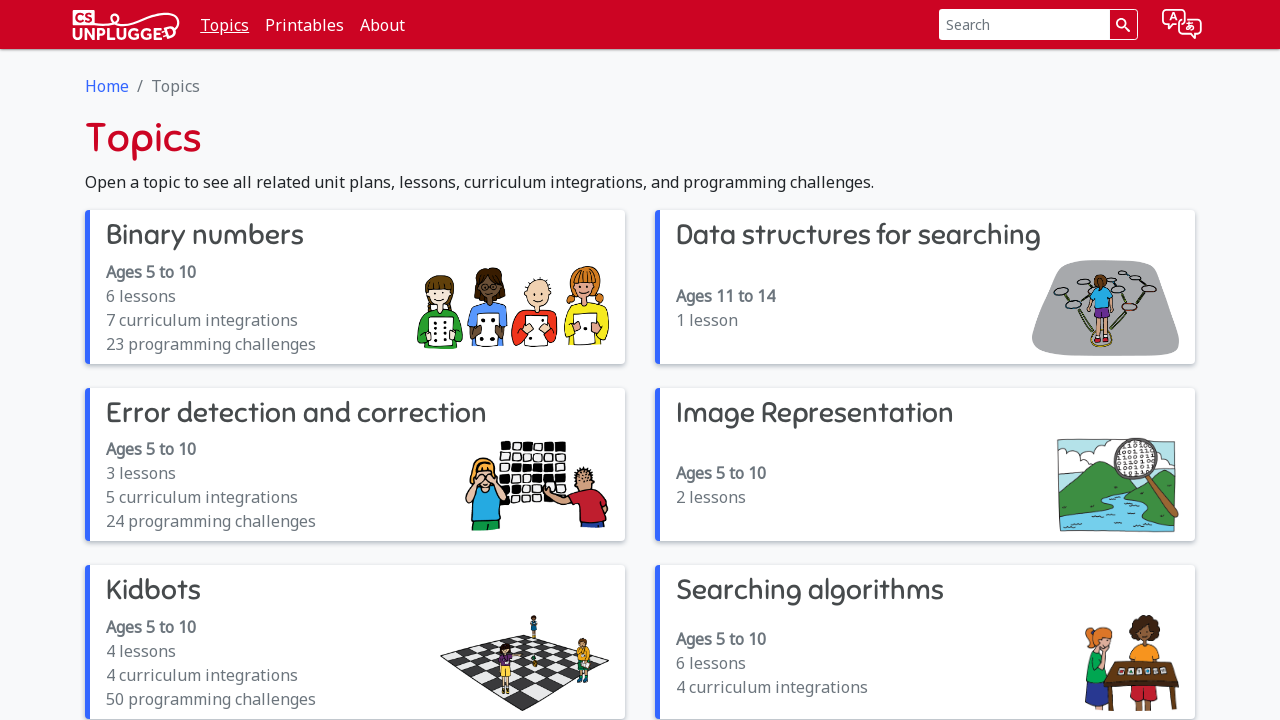

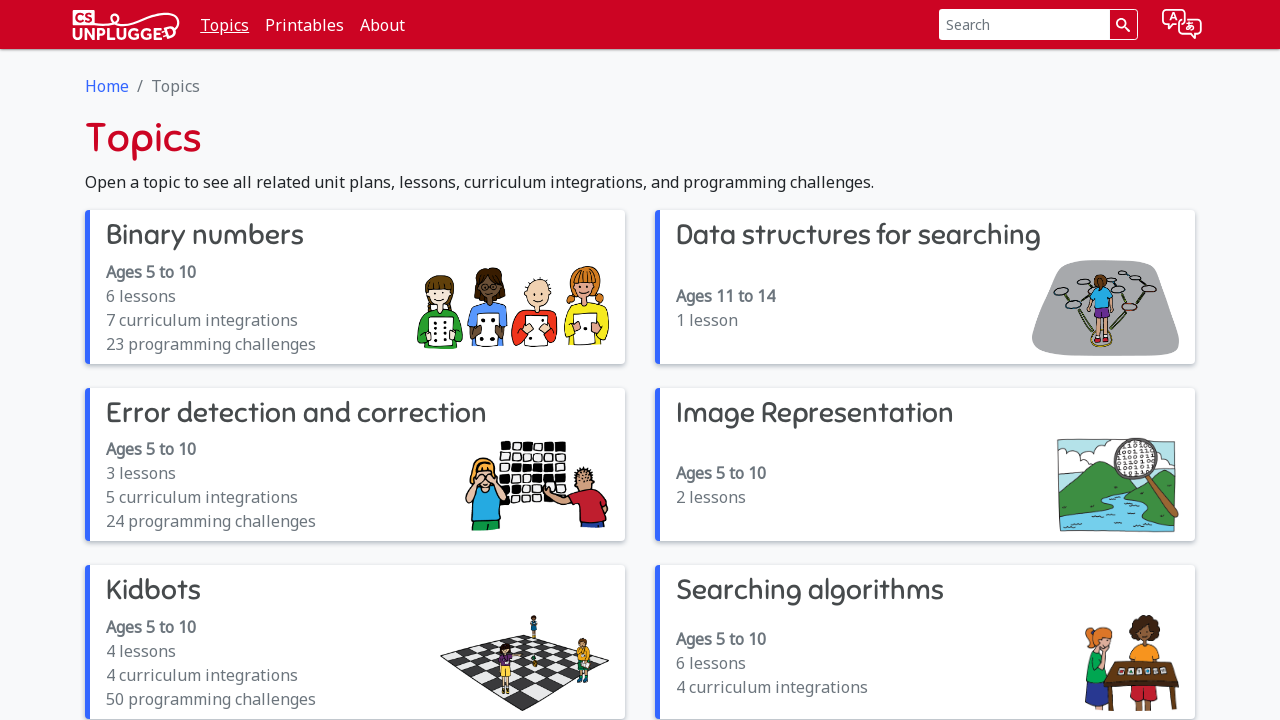